Tests dropdown selection functionality by selecting an option from an old-style select menu using visible text

Starting URL: https://demoqa.com/select-menu

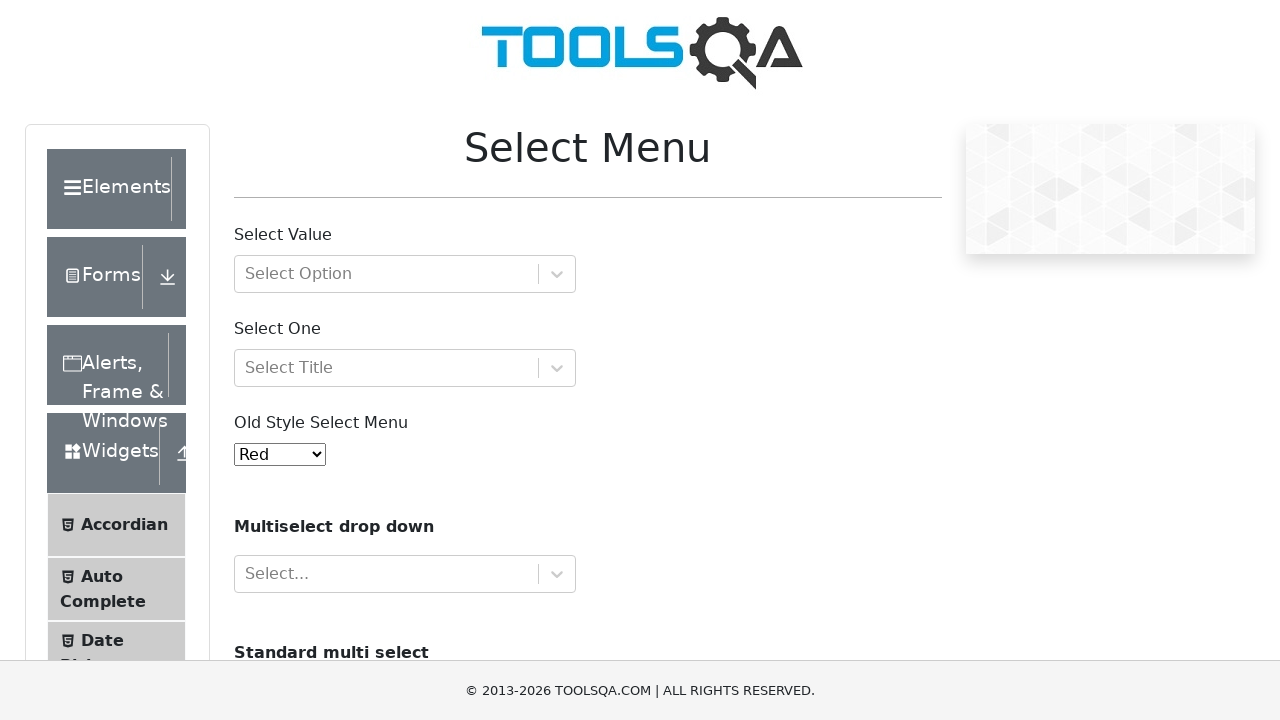

Selected 'Aqua' option from the old-style select menu on #oldSelectMenu
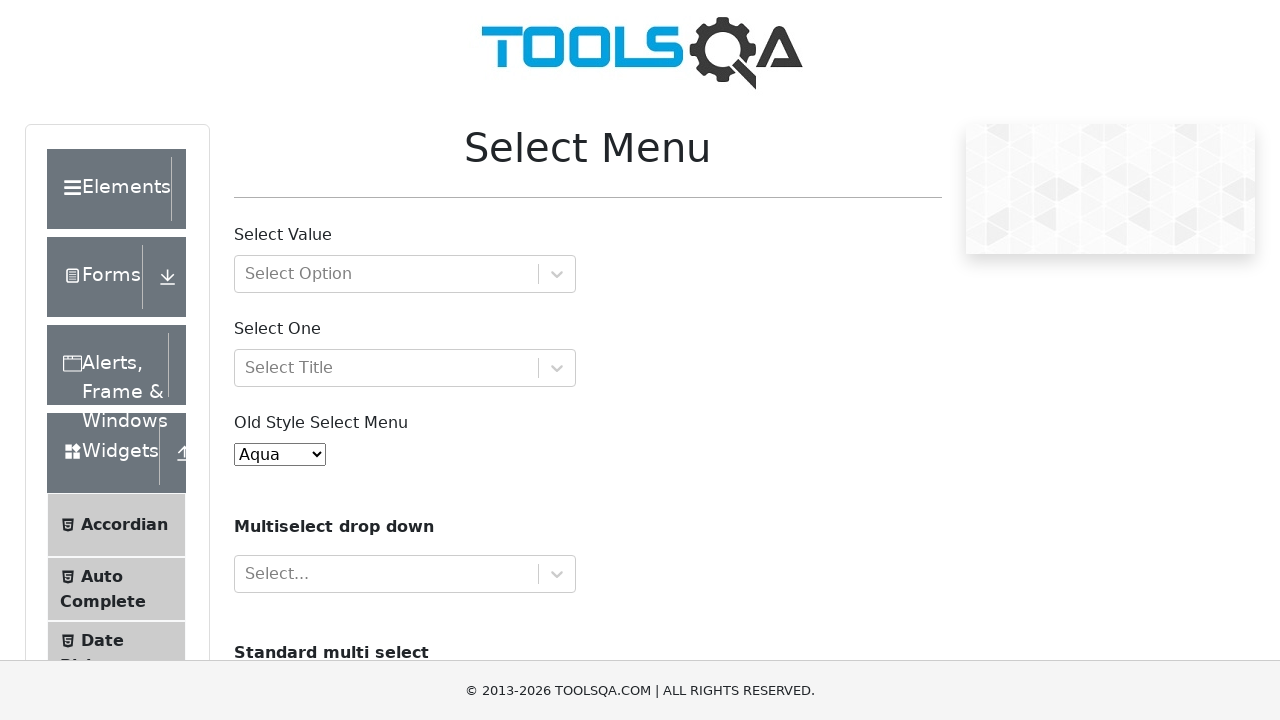

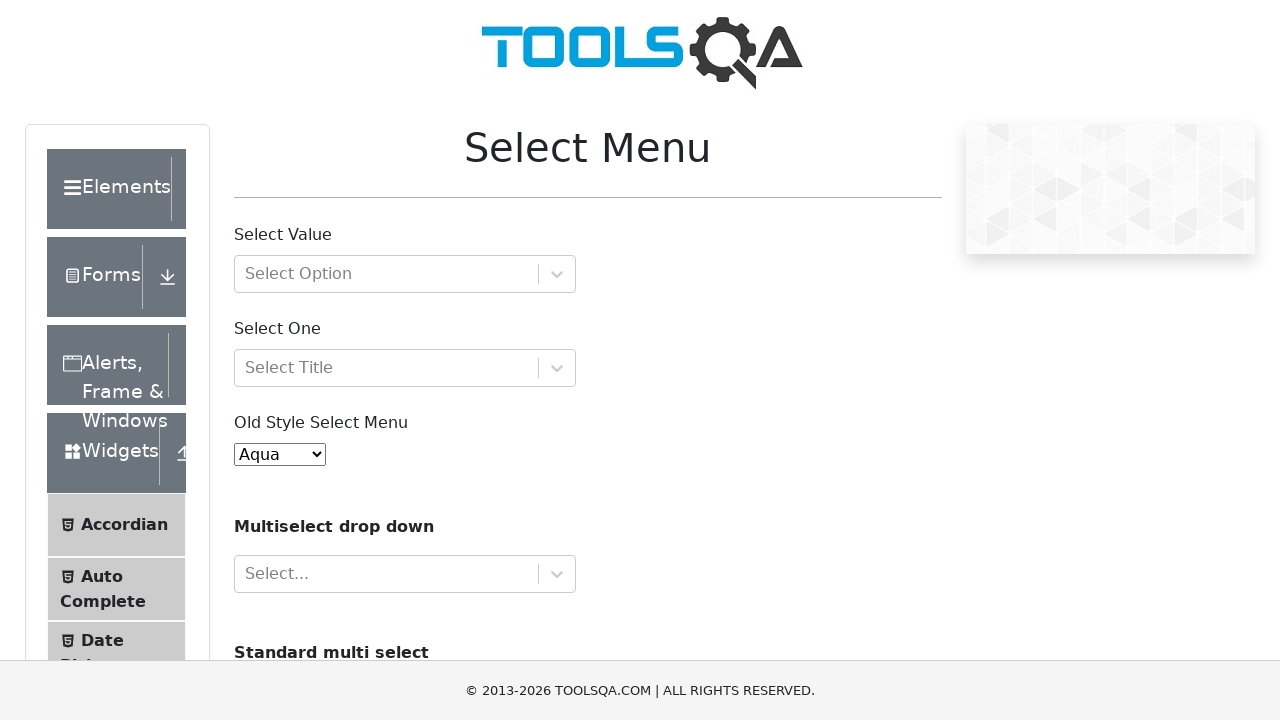